Tests table handling functionality by searching for an employee in a paginated table and navigating through pages using the "Next" button until the employee is found or pagination ends.

Starting URL: http://demo.automationtalks.com/SE-ESY/www.AutomationTalks.com/test/table-sort-search-demo.html

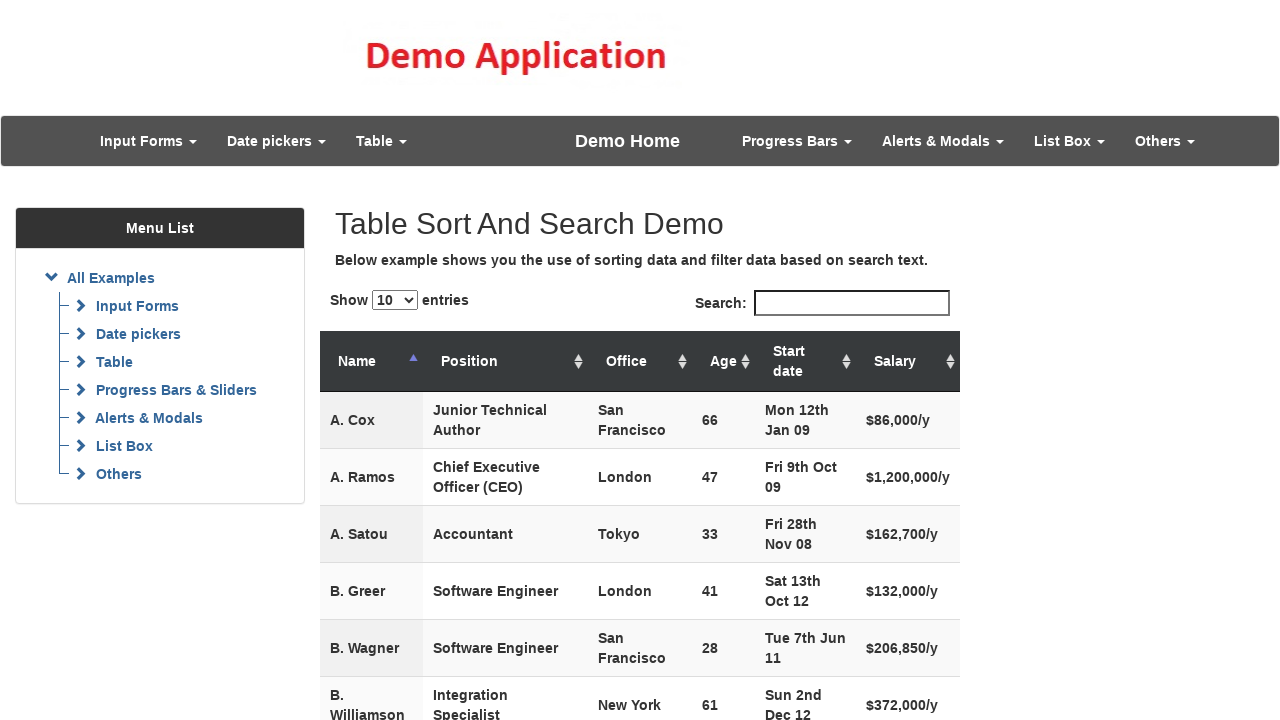

Table with id 'example' loaded
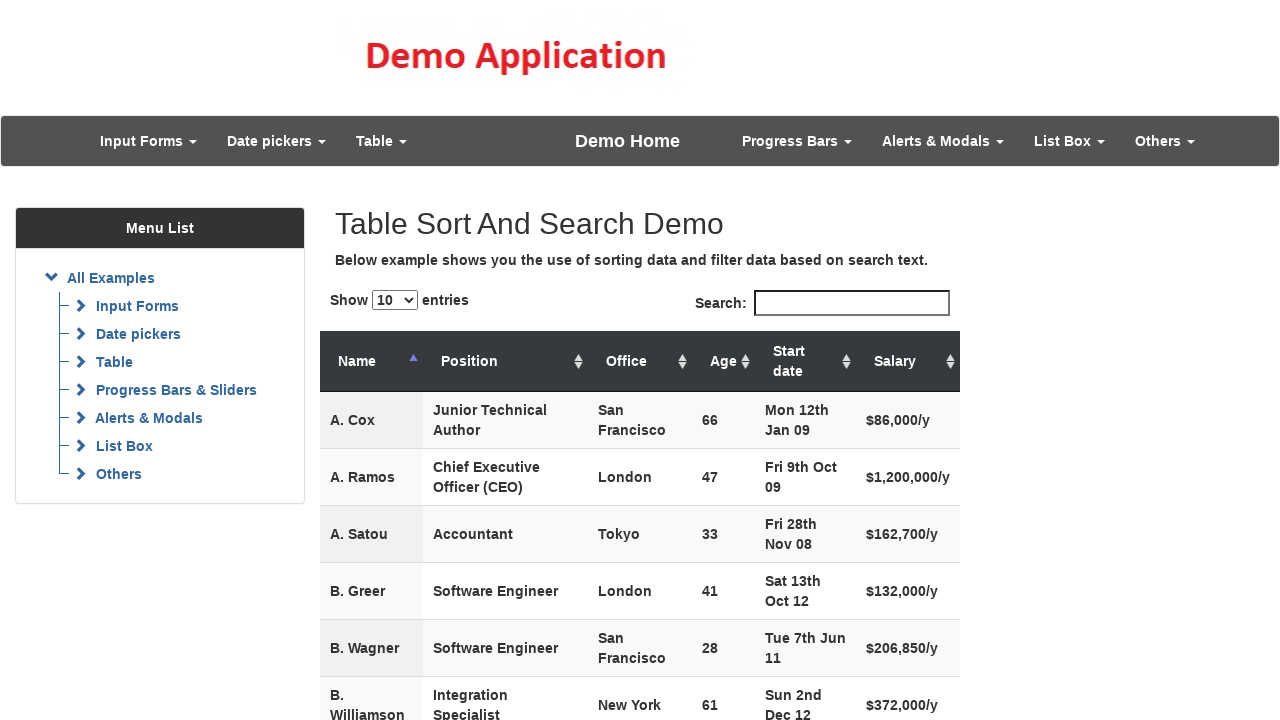

Checked initial page for employee 'F. Green'
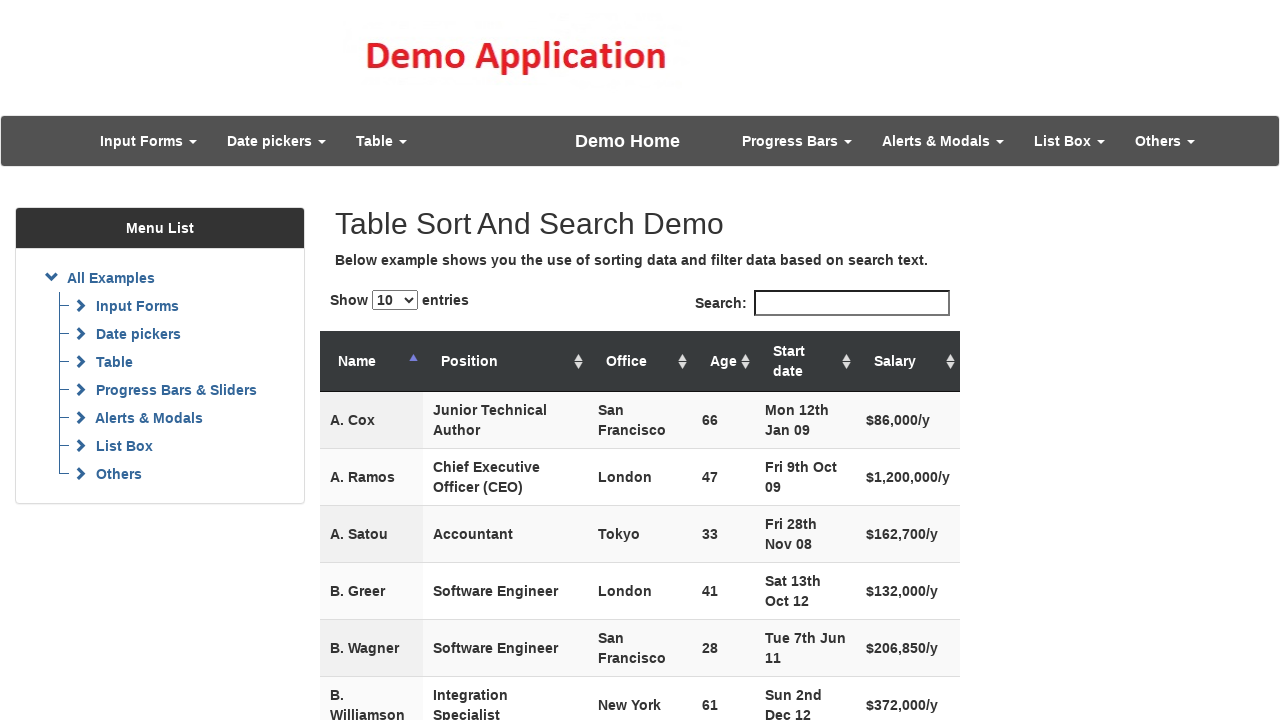

Clicked Next button to navigate to page 1 at (930, 382) on #example_next
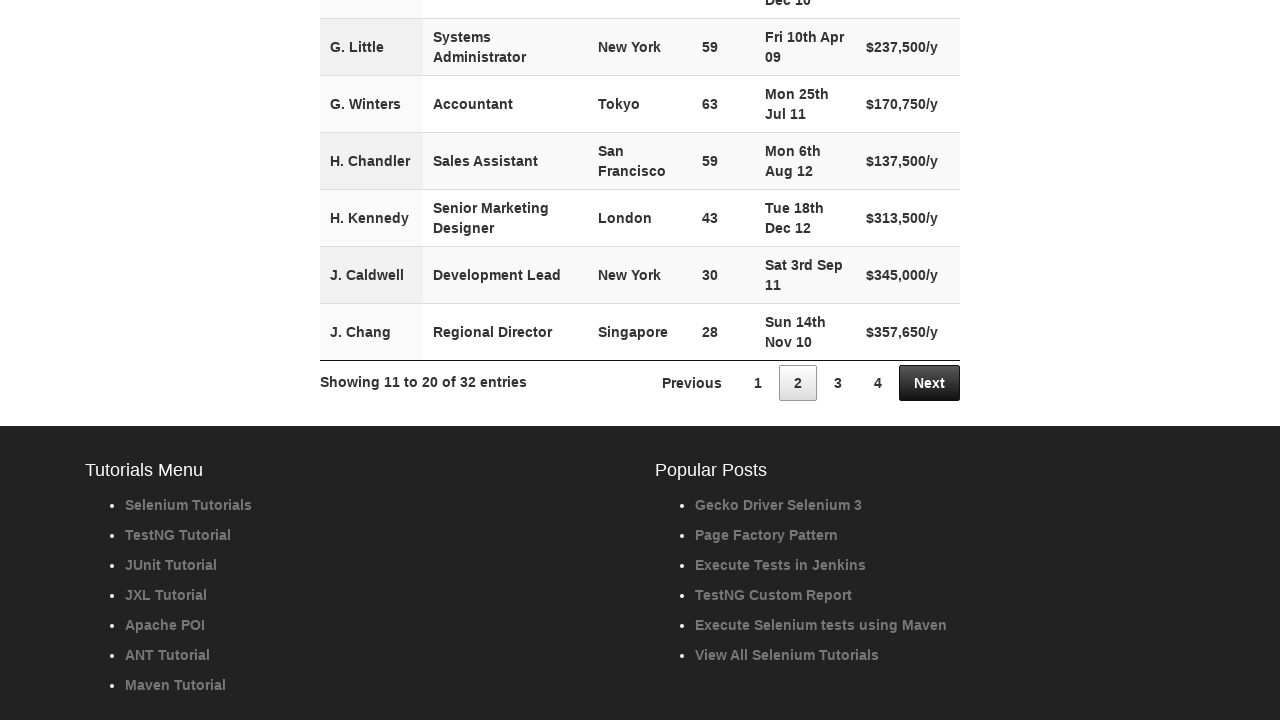

Waited 500ms for table to update
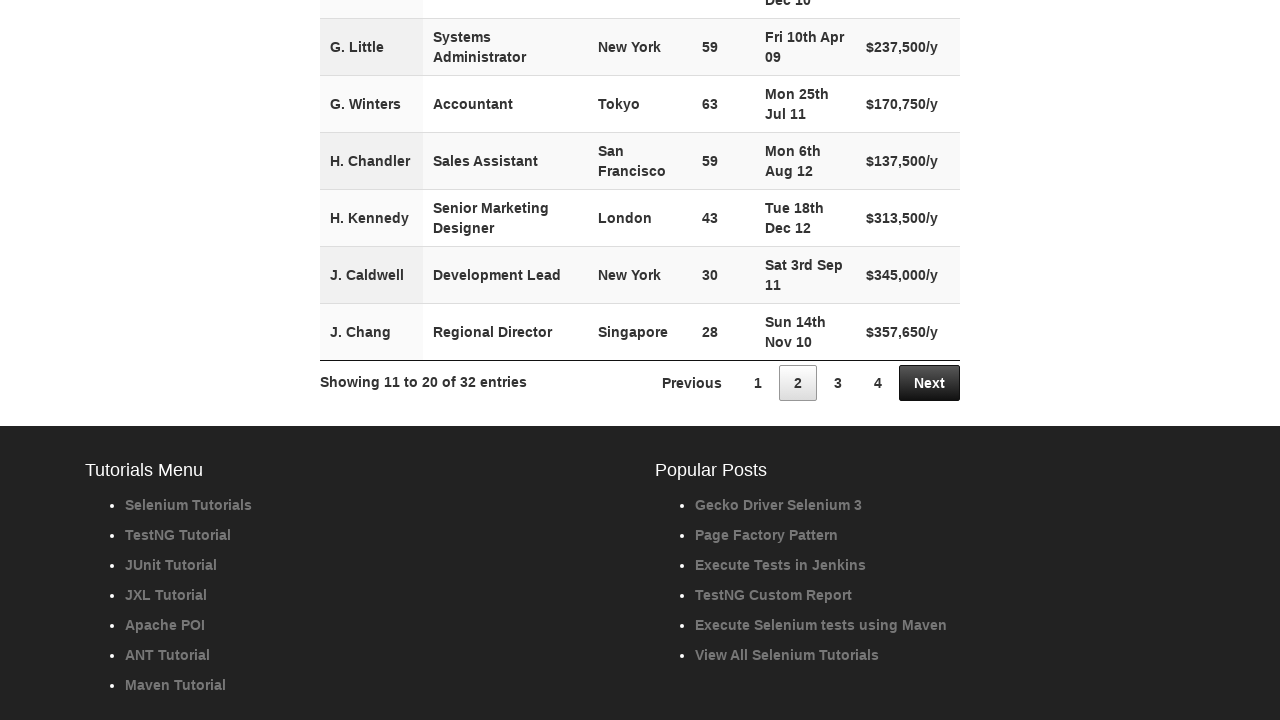

Checked page 1 for employee 'F. Green'
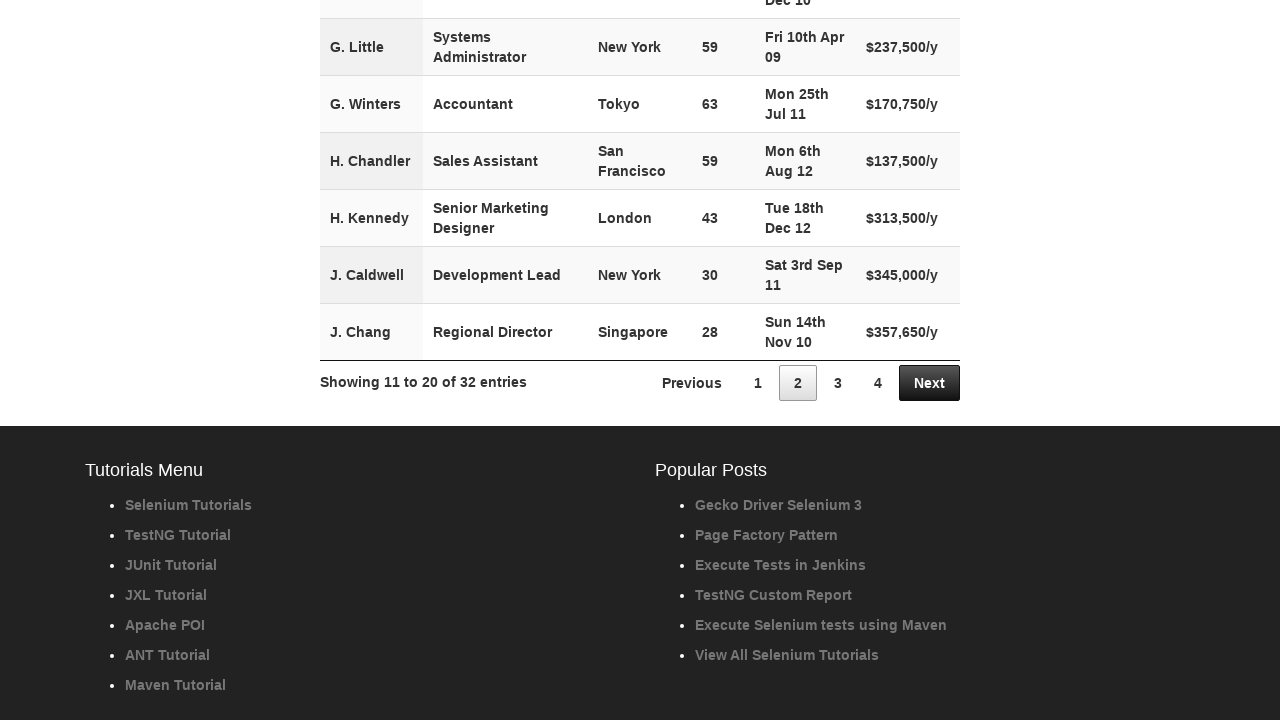

Clicked Next button to navigate to page 2 at (930, 382) on #example_next
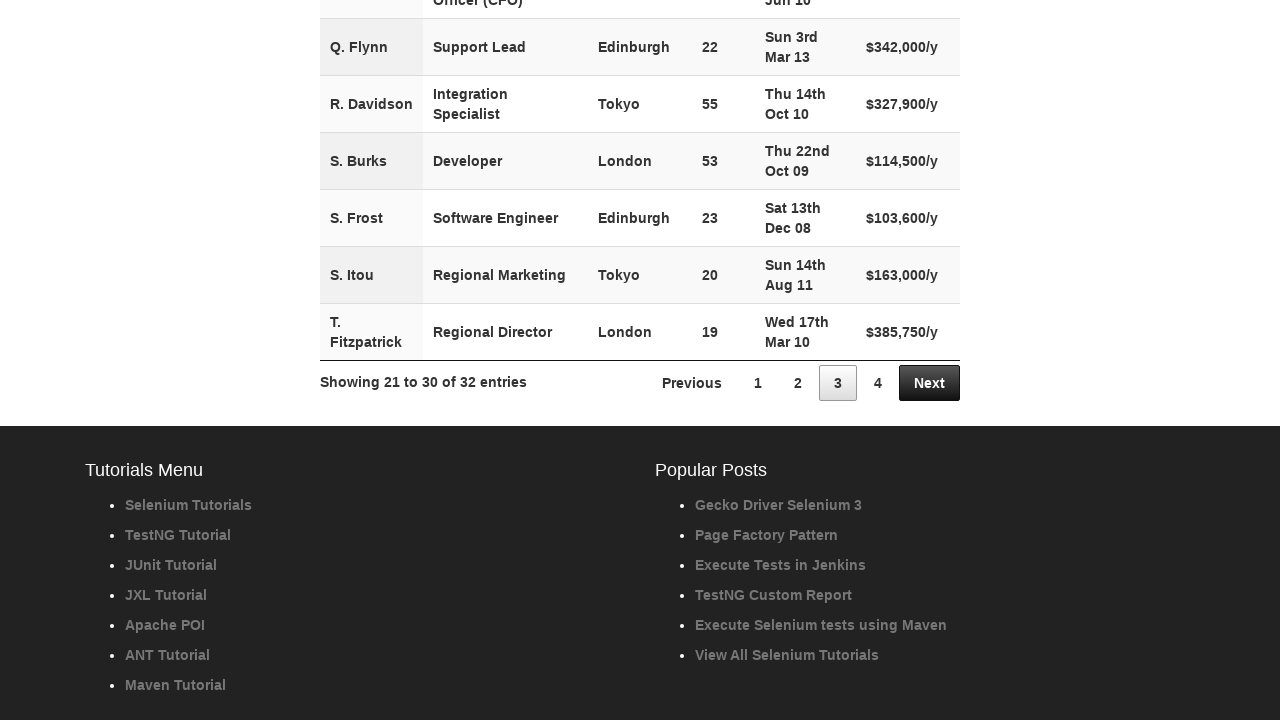

Waited 500ms for table to update
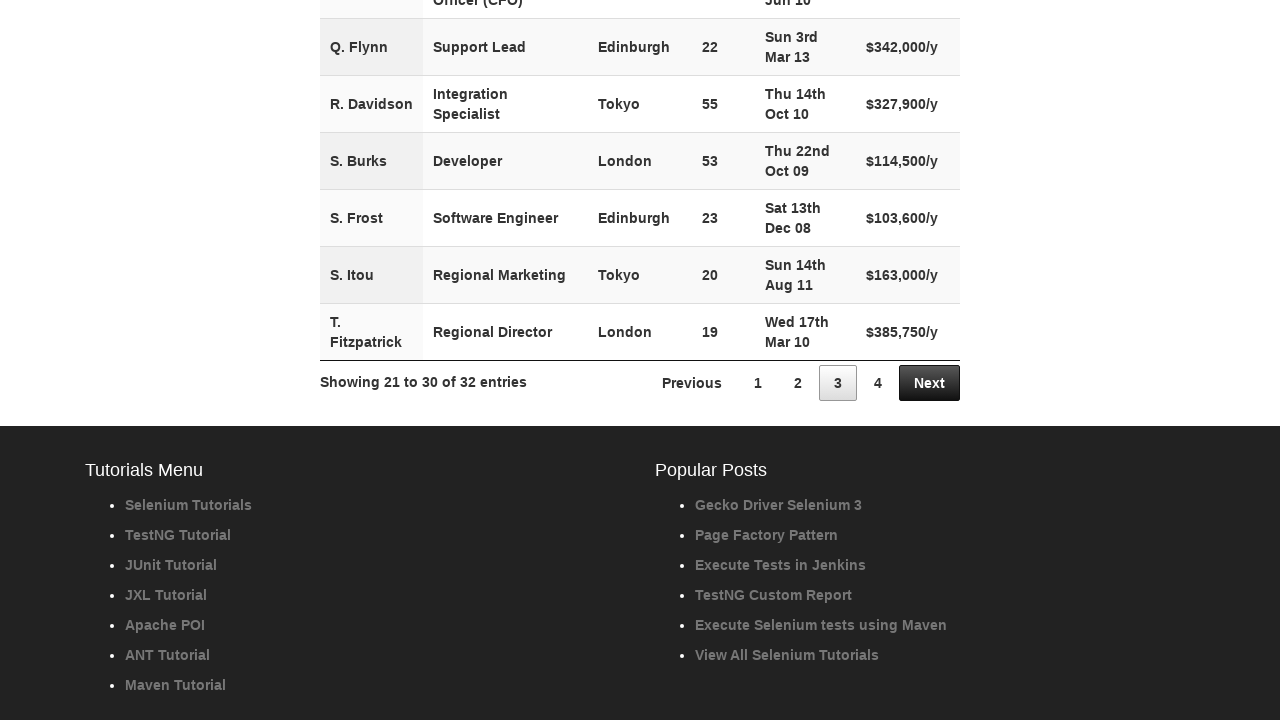

Checked page 2 for employee 'F. Green'
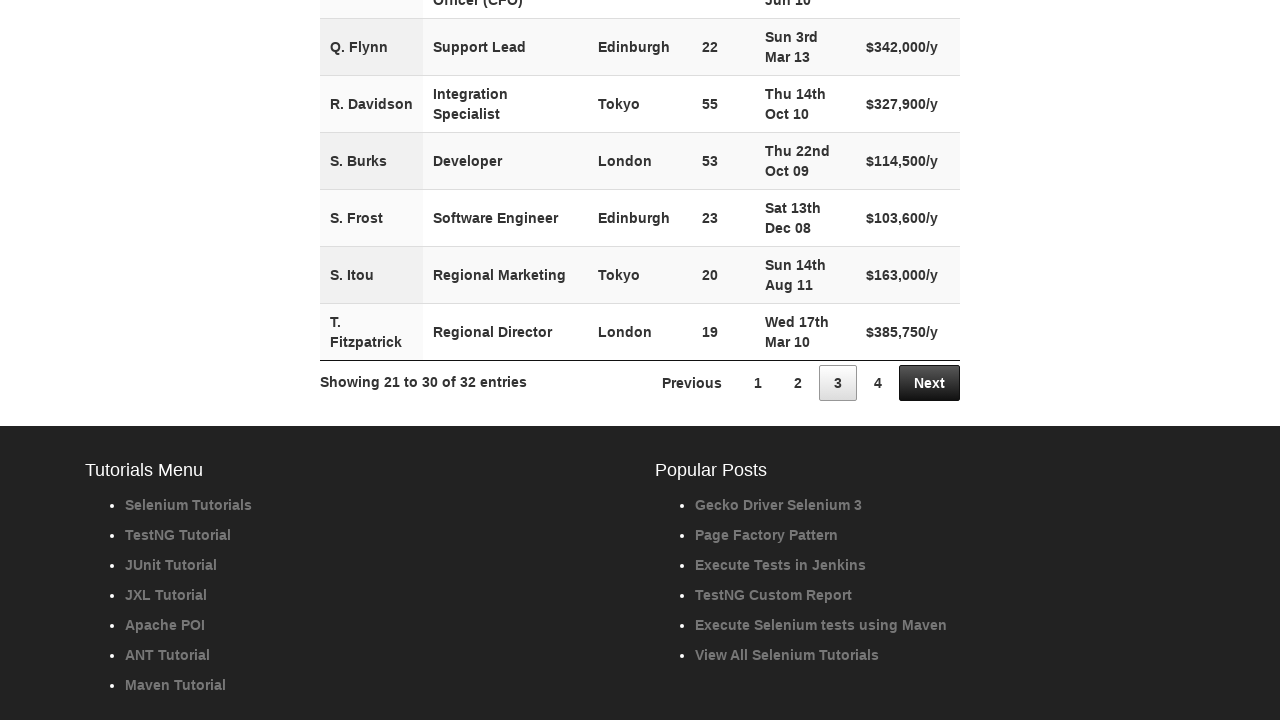

Clicked Next button to navigate to page 3 at (930, 382) on #example_next
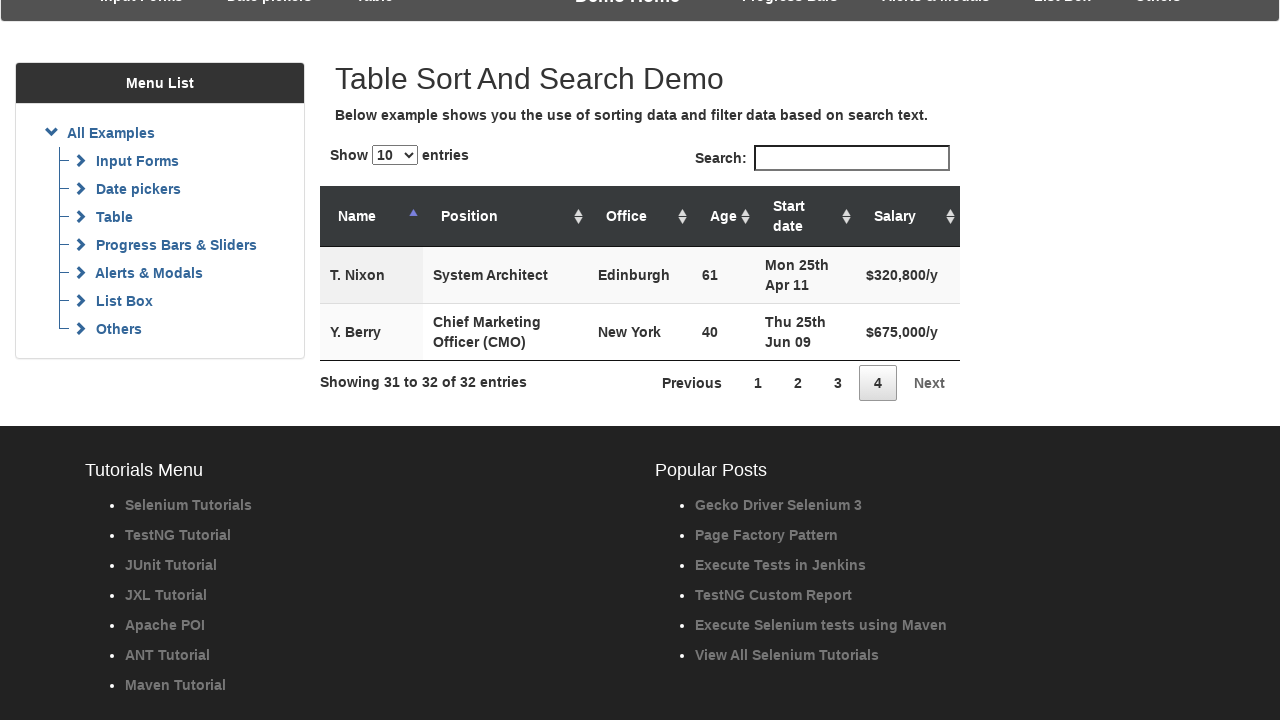

Waited 500ms for table to update
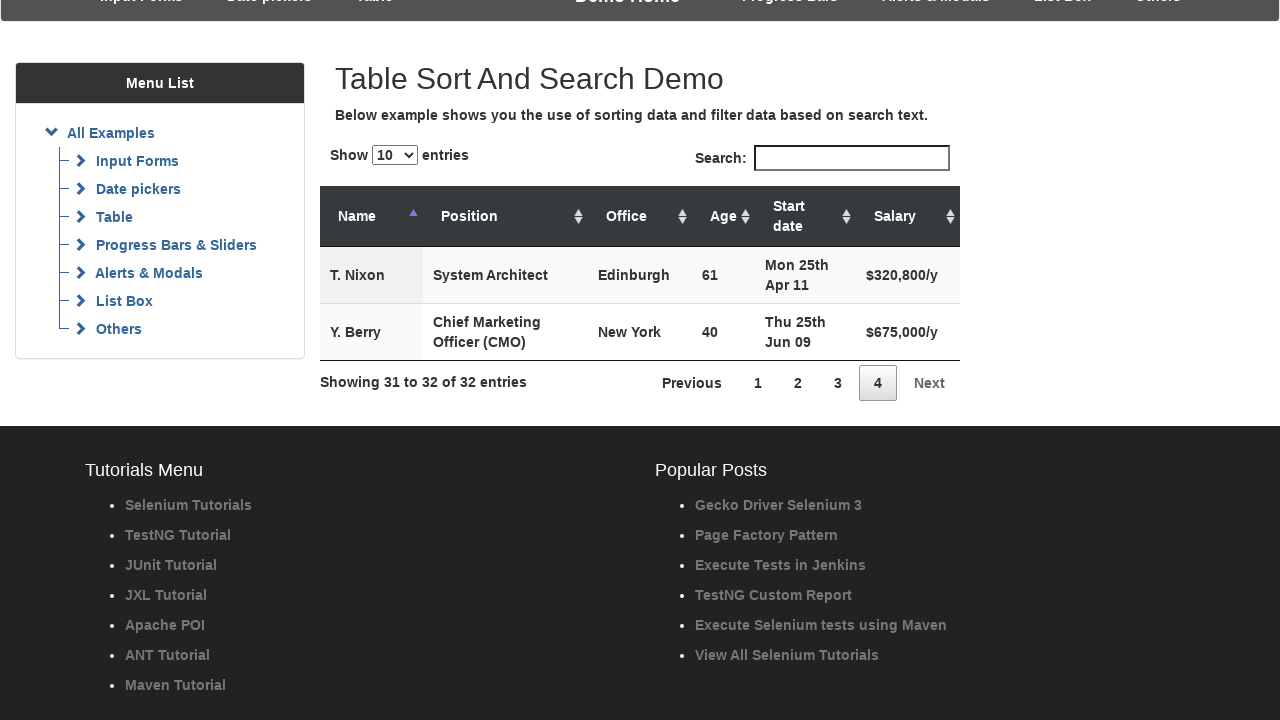

Checked page 3 for employee 'F. Green'
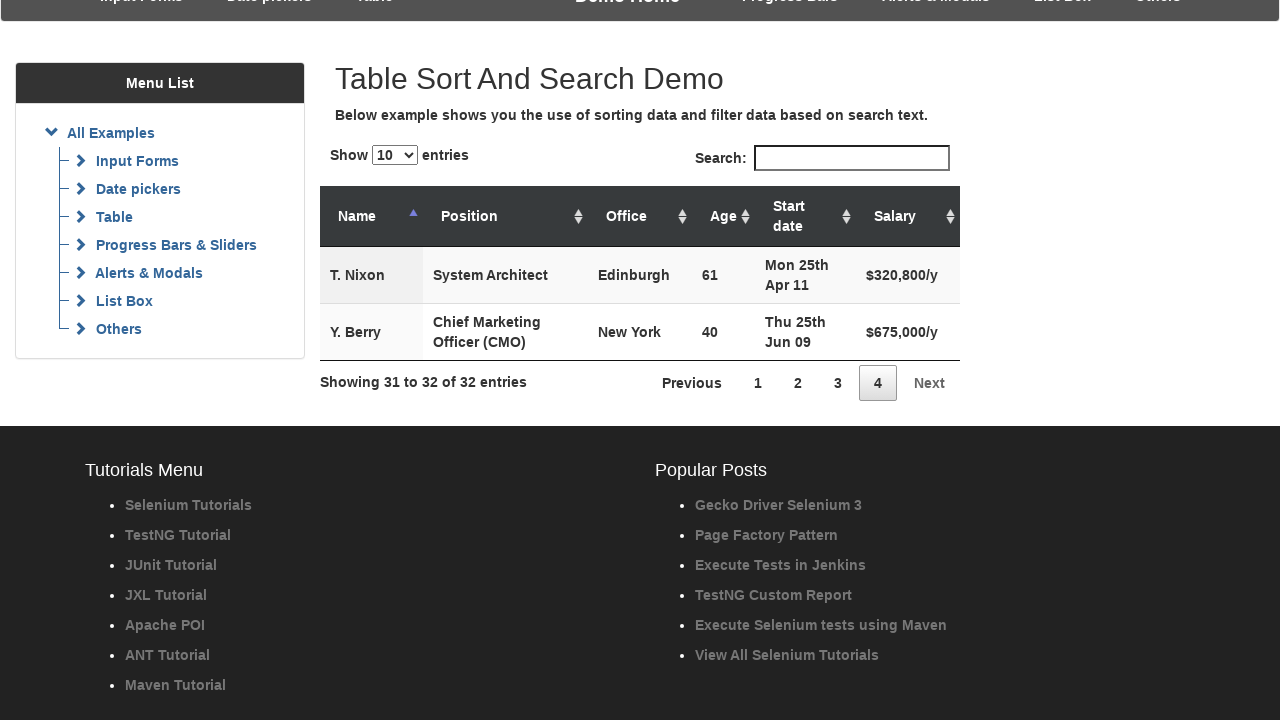

Next button is disabled, pagination ended
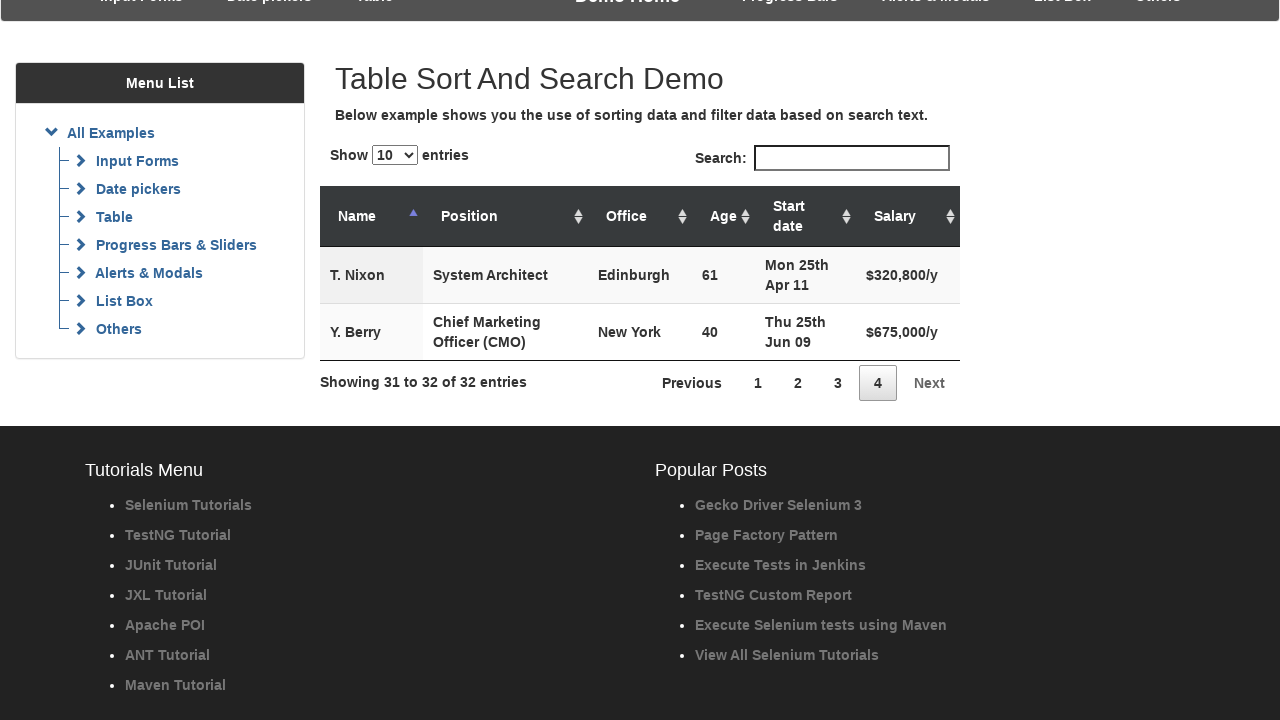

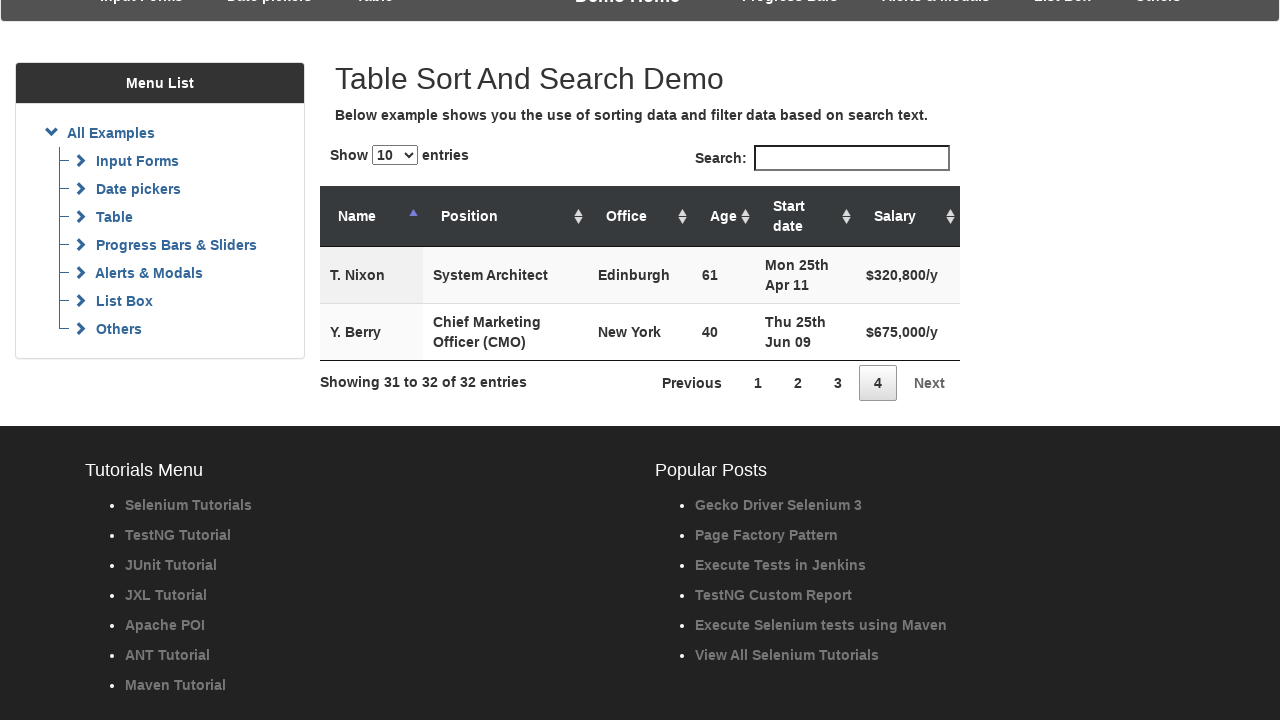